Tests auto-suggestive dropdown functionality by typing partial text and selecting a specific option from the suggestions

Starting URL: https://rahulshettyacademy.com/dropdownsPractise/

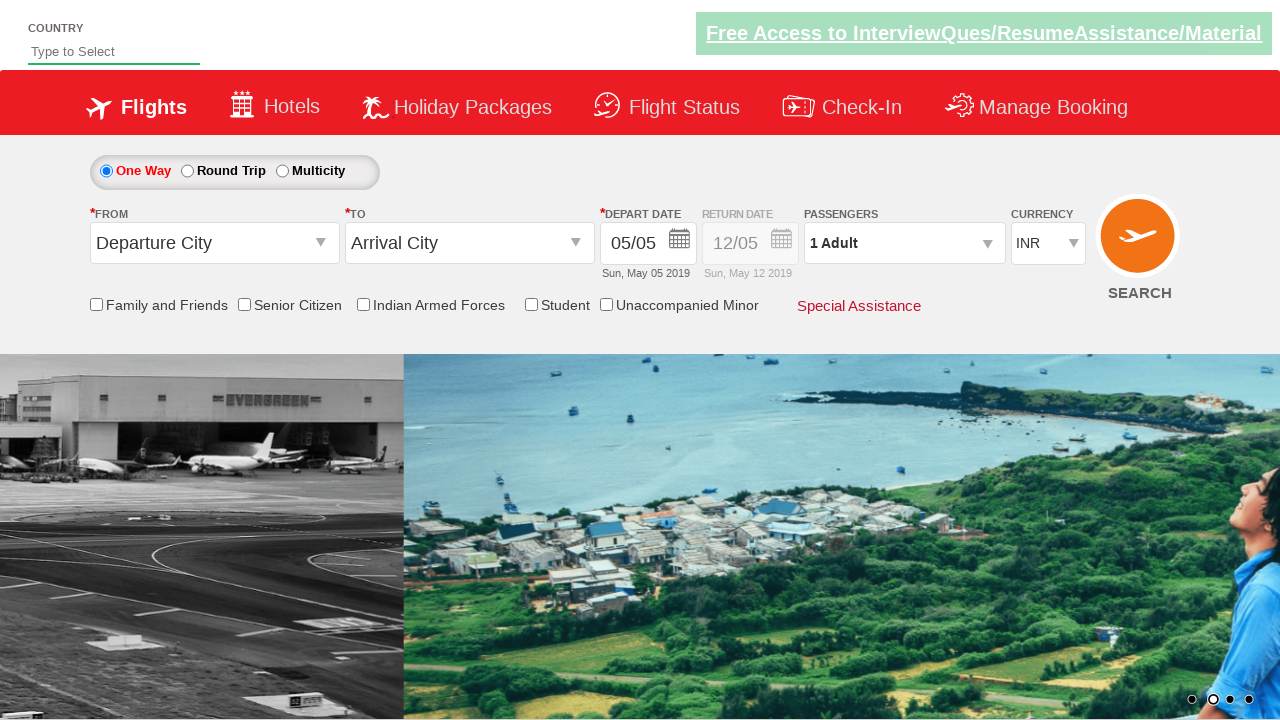

Filled autosuggest field with 'ind' to trigger dropdown suggestions on #autosuggest
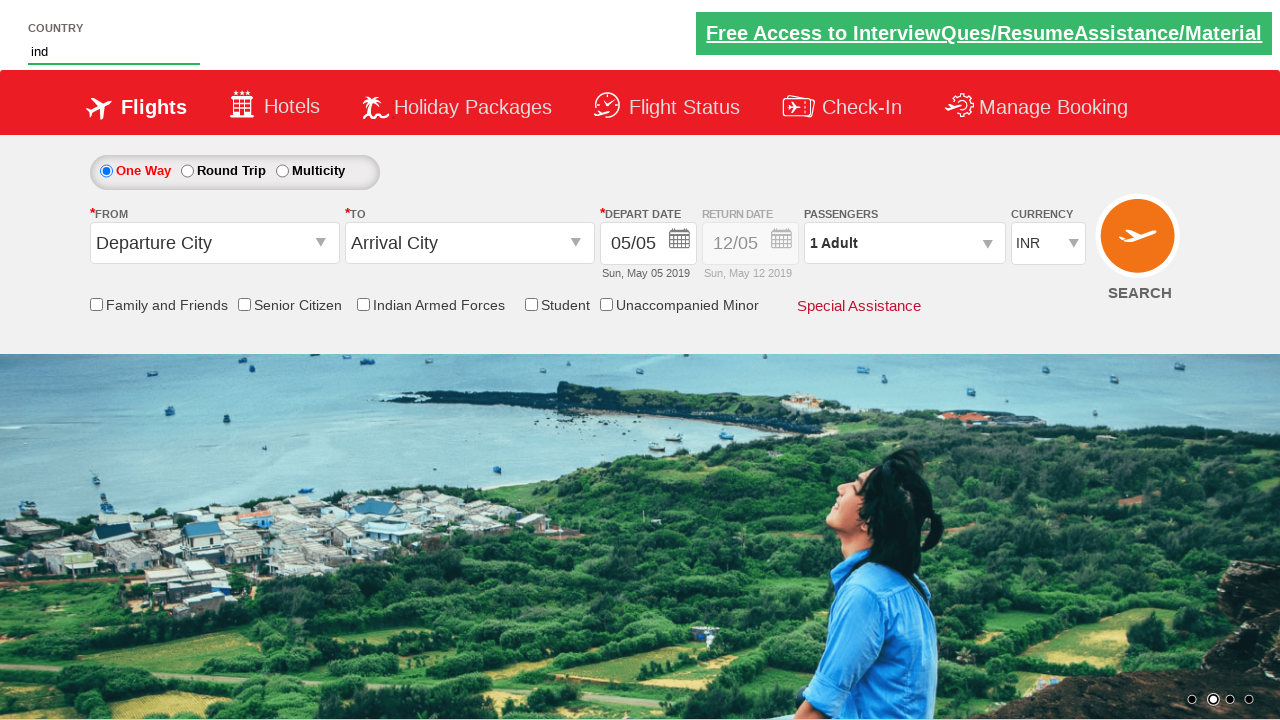

Waited for suggestion dropdown options to appear
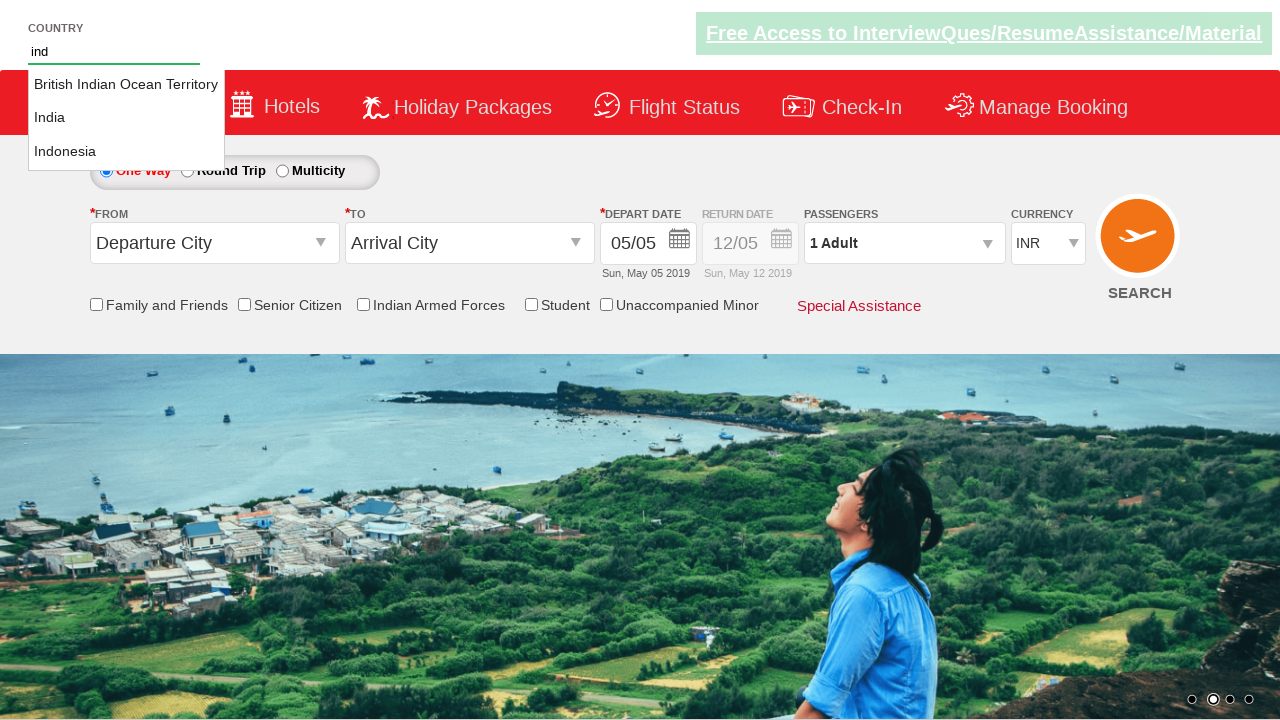

Retrieved all available suggestion options from dropdown
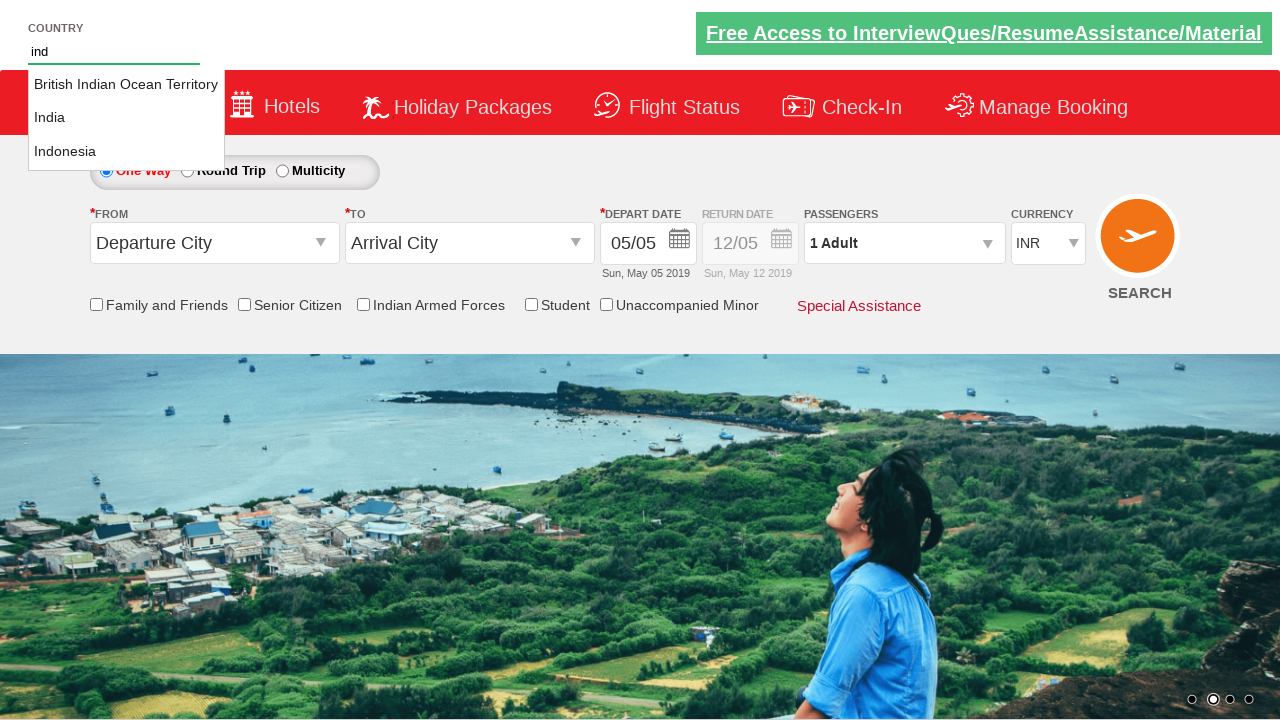

Clicked on 'India' option from the auto-suggestive dropdown at (126, 118) on li[class='ui-menu-item'] a >> nth=1
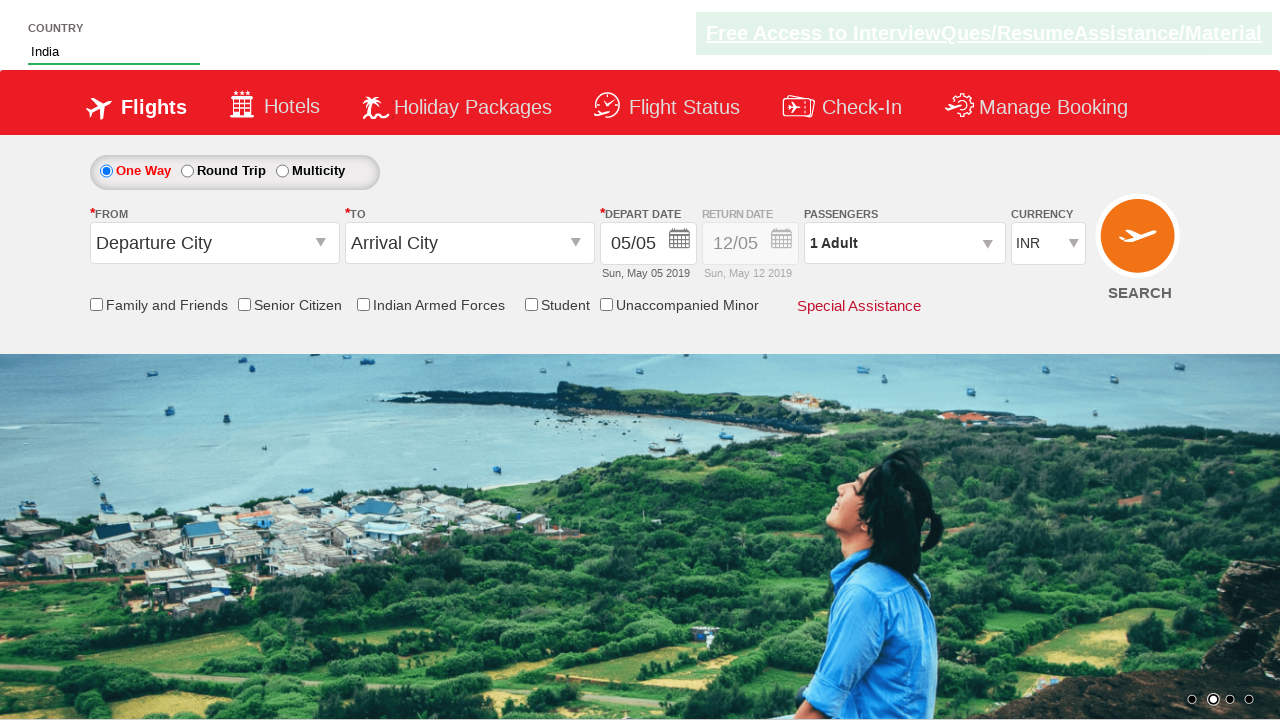

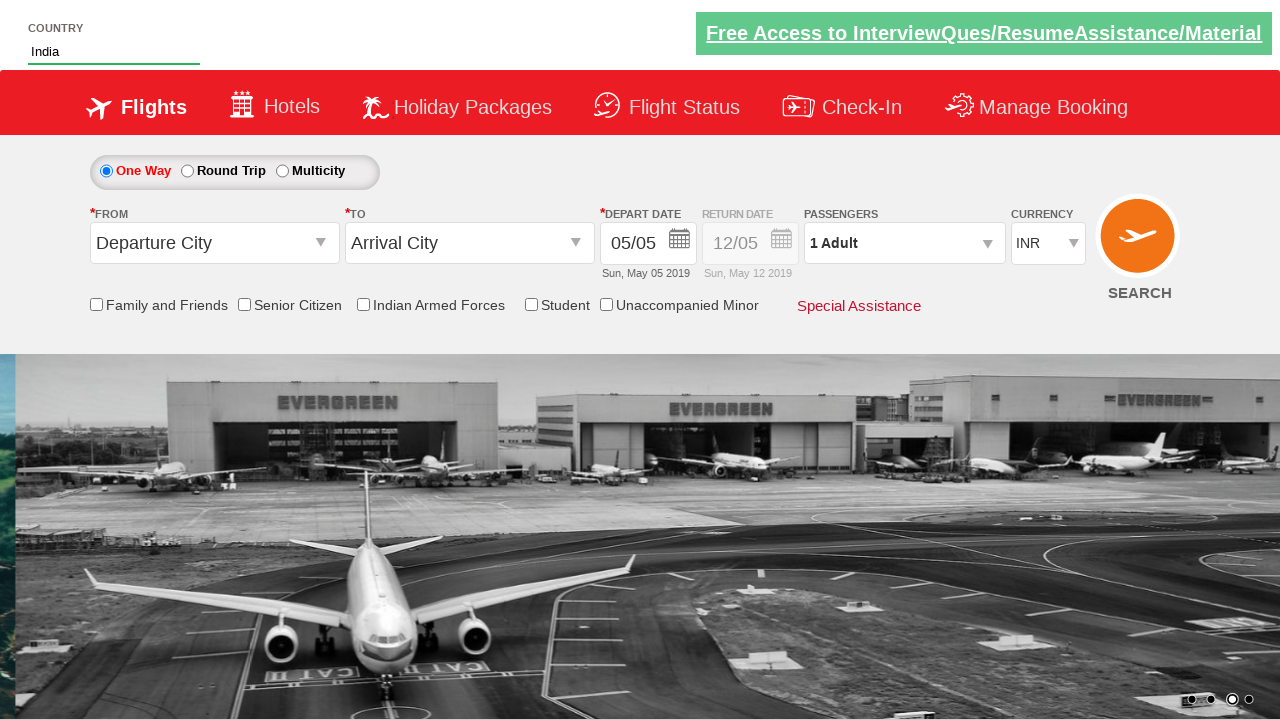